Navigates to the RedBus website and maximizes the browser window. The original script takes a screenshot, but the core automation is simply loading the page.

Starting URL: https://www.redbus.com/

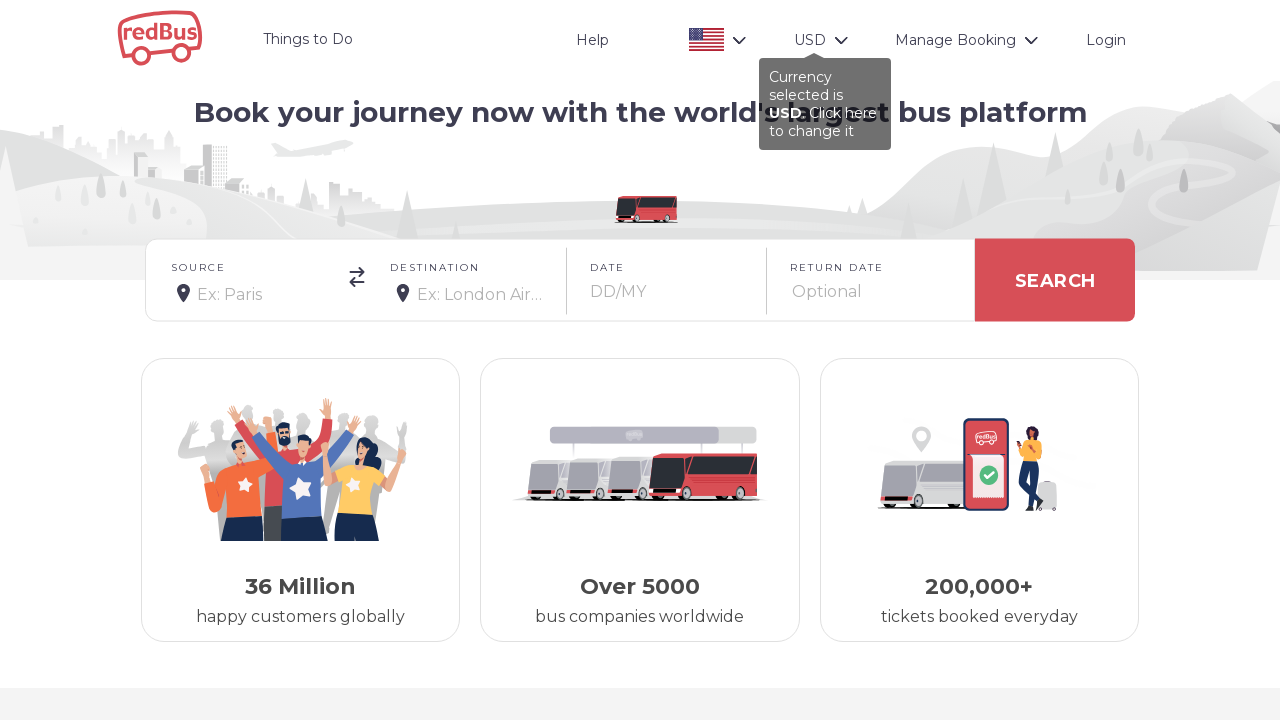

Waited for page to fully load with networkidle state
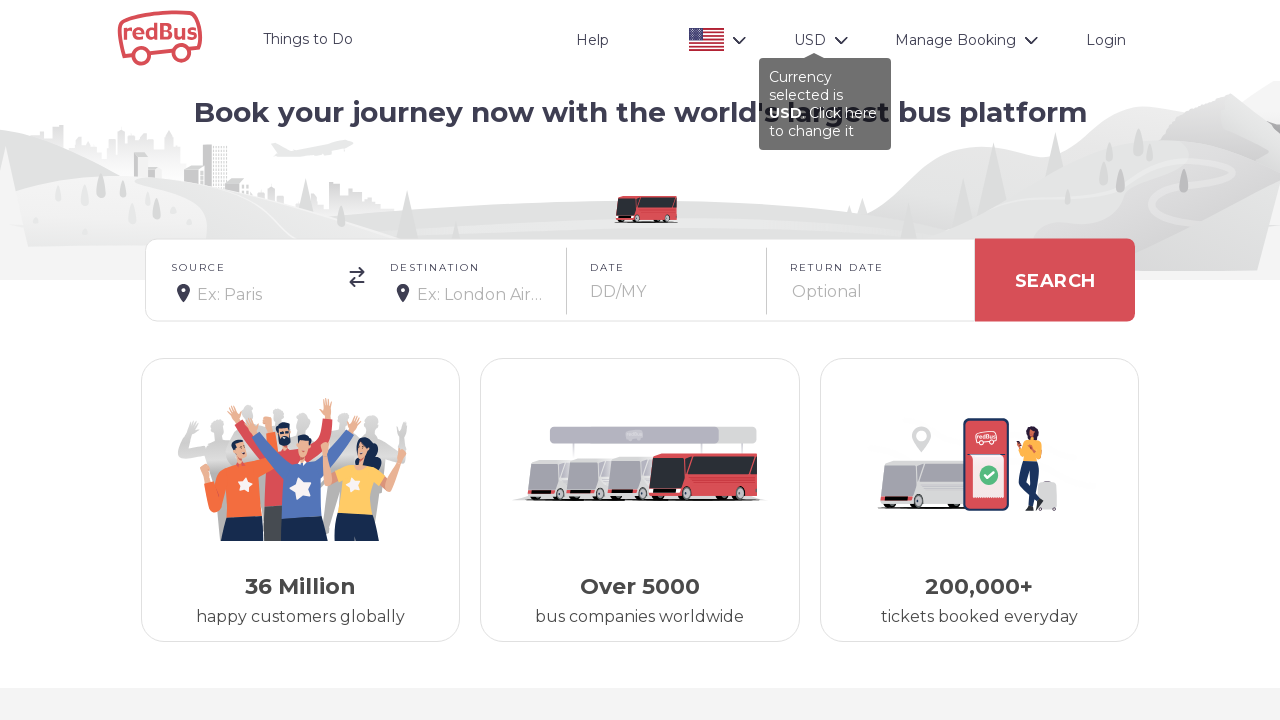

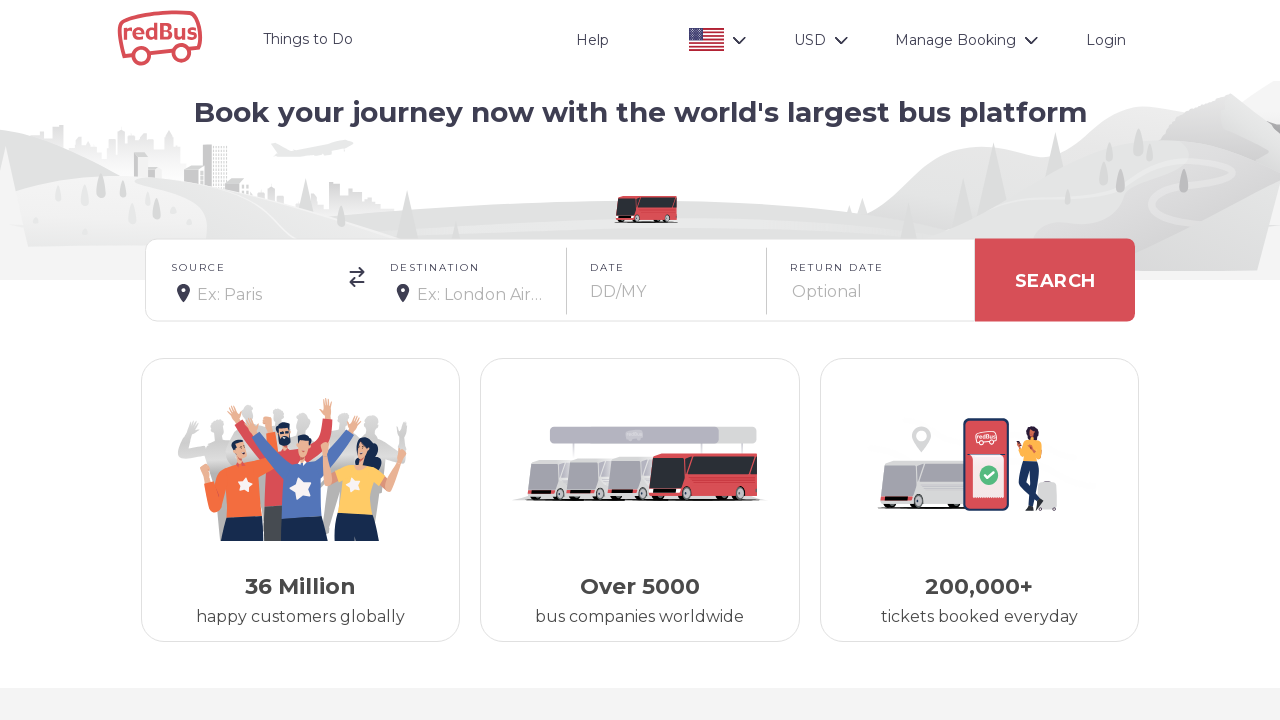